Tests a radio button form by filling in title and description fields, selecting a radio button option, and submitting the form

Starting URL: https://rori4.github.io/selenium-practice/#/pages/practice/radio-button-form

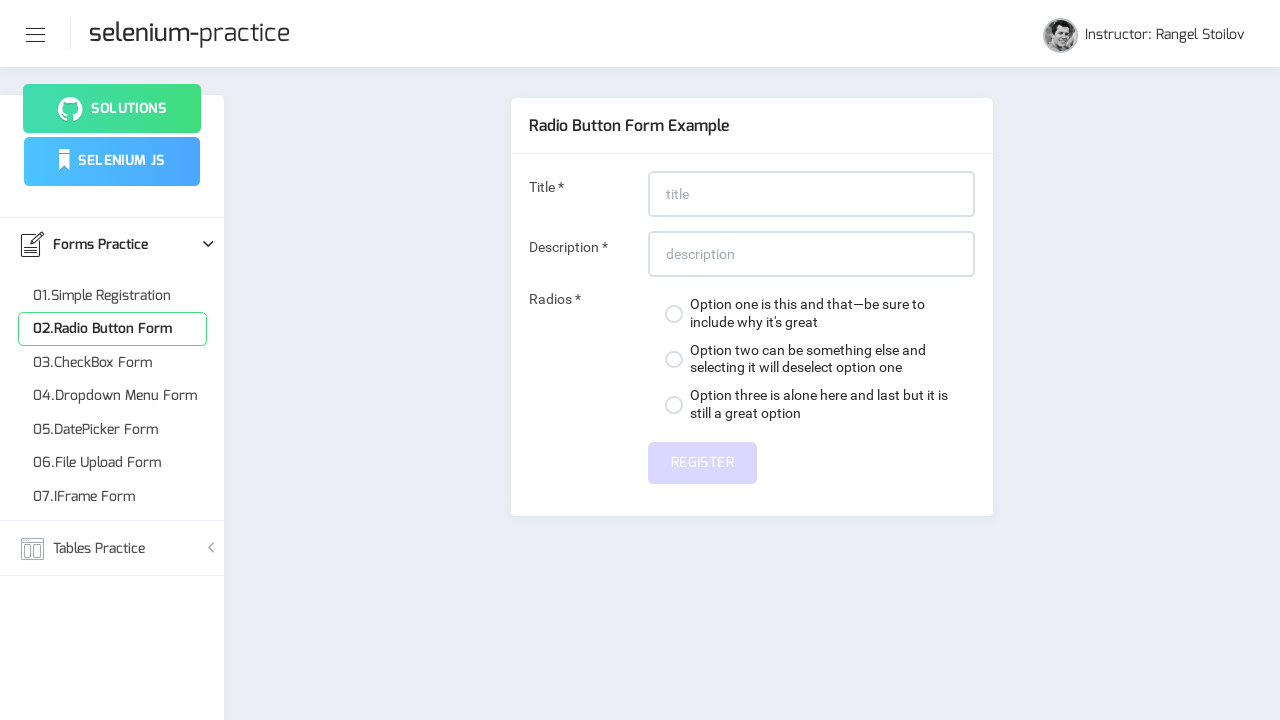

Filled title field with 'Sample Title for Testing' on #title
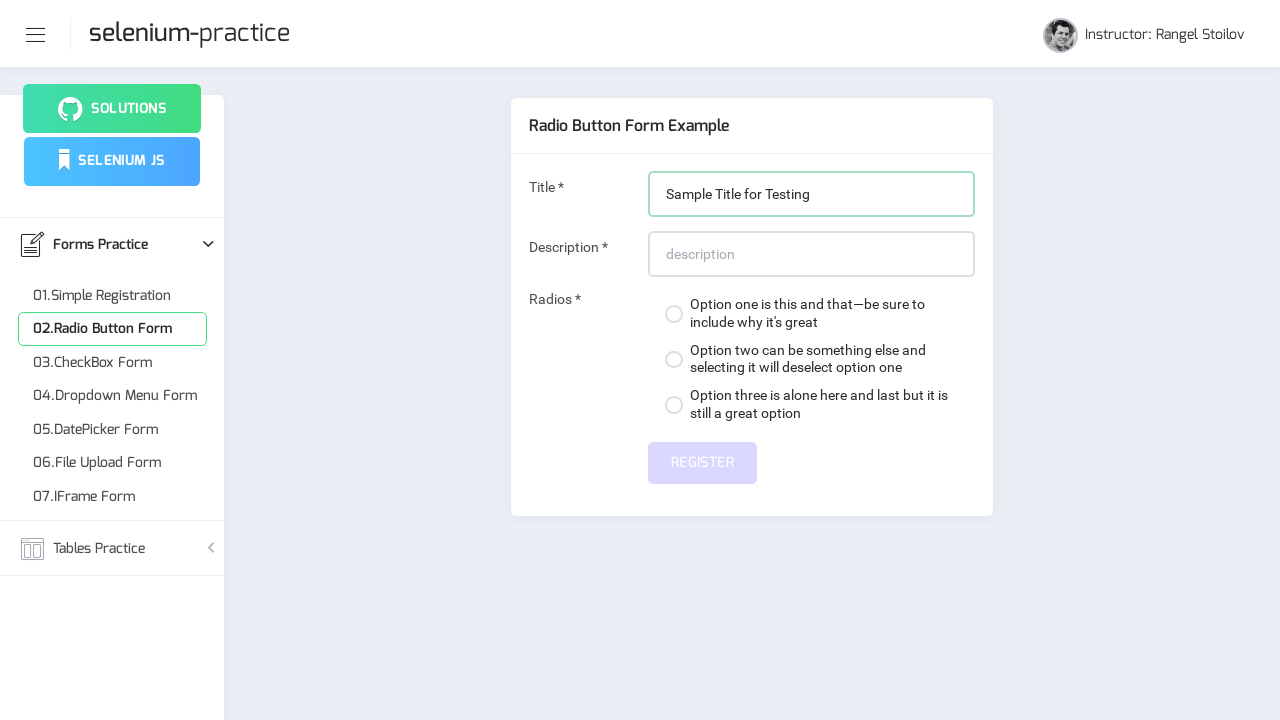

Filled description field with 'This is a test description for the form' on #description
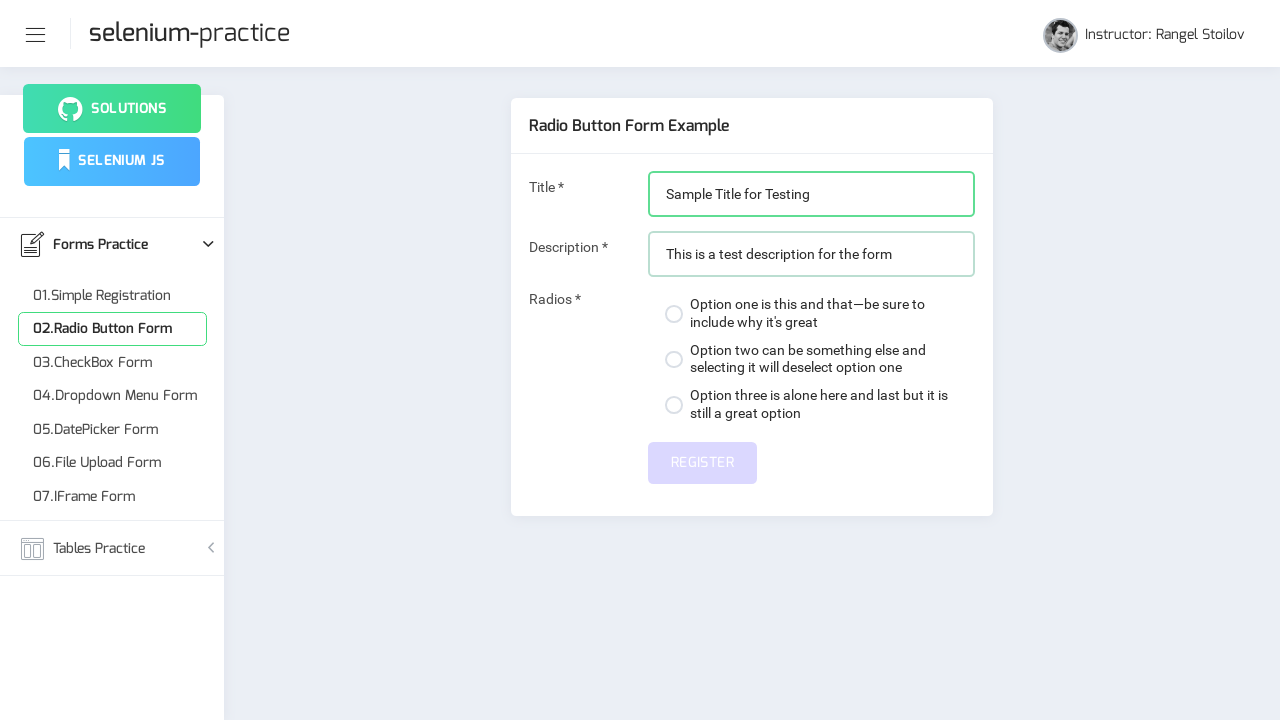

Selected radio button option at (674, 314) on div:nth-child(1) > label > span.custom-control-indicator
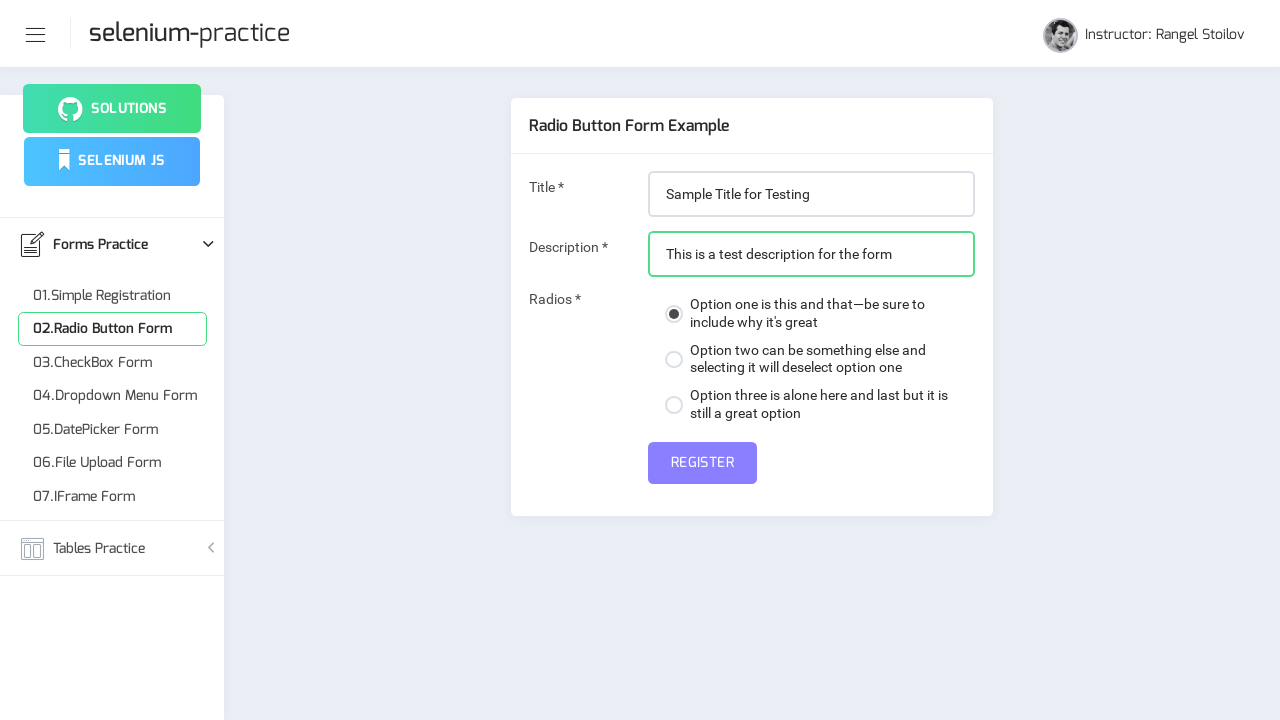

Clicked submit button to submit the form at (702, 463) on #submit
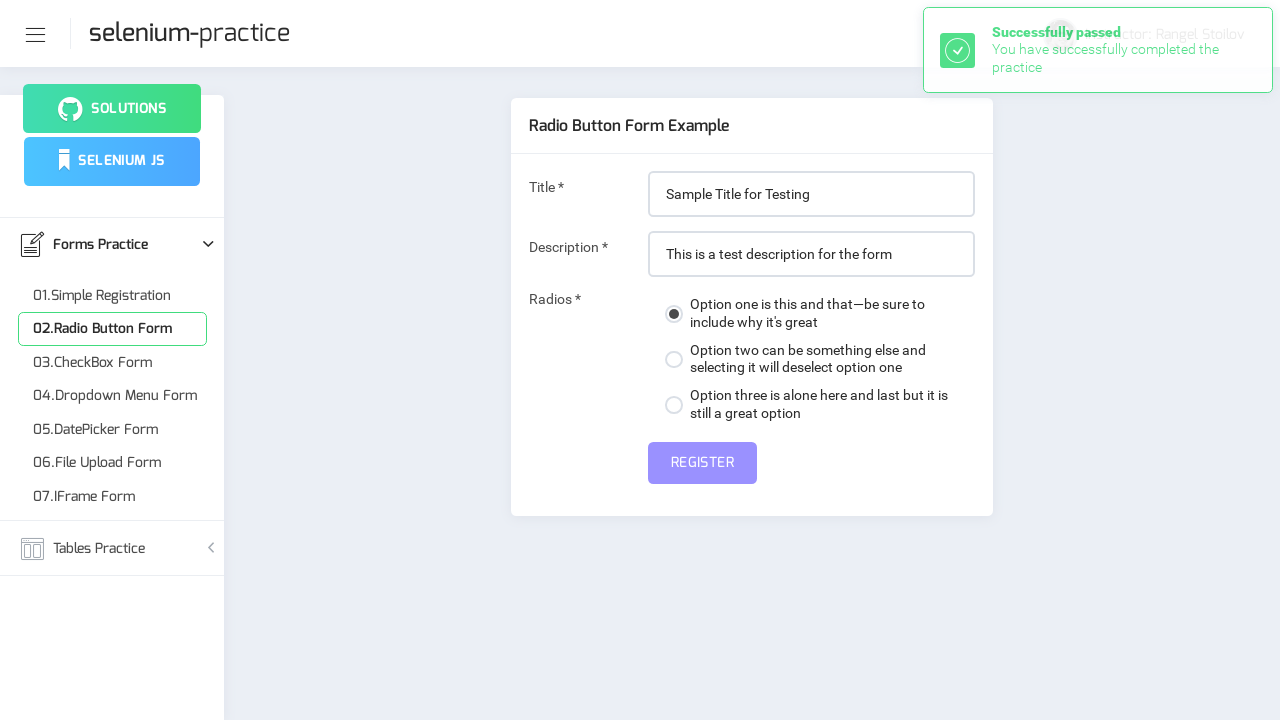

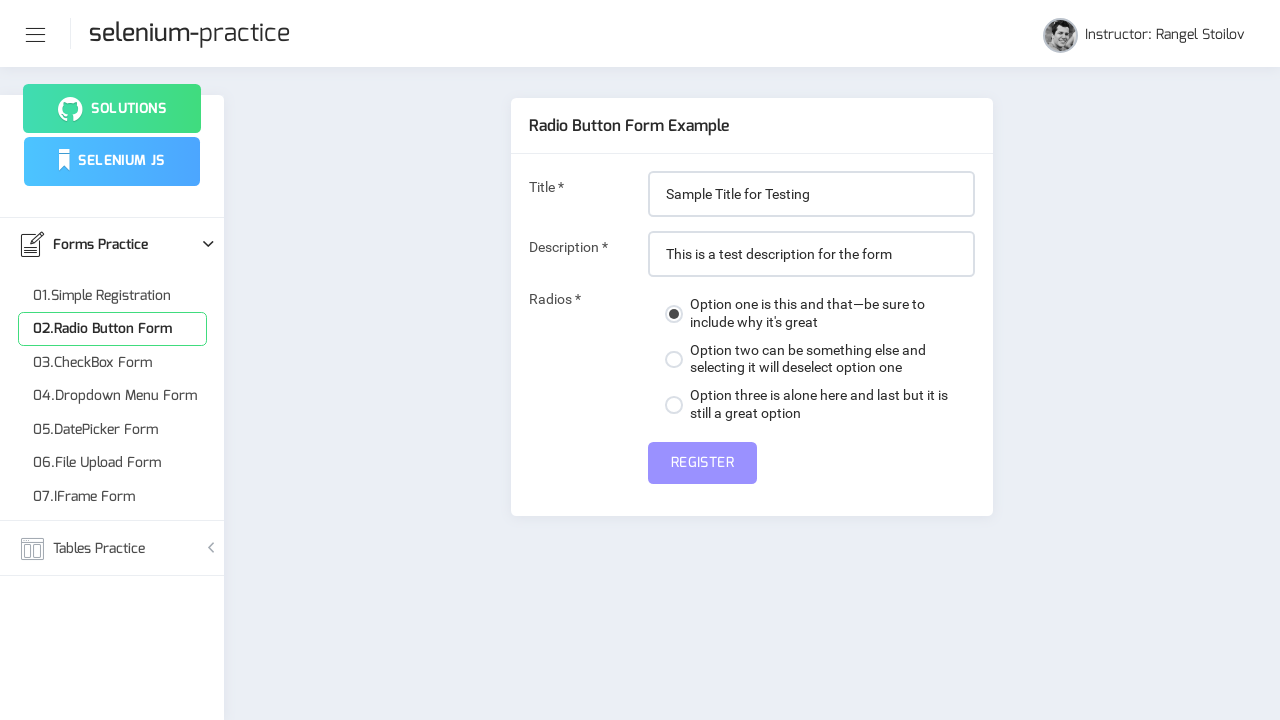